Tests contact page validation by clicking submit without filling fields, then filling all mandatory fields and verifying errors are cleared

Starting URL: http://jupiter.cloud.planittesting.com

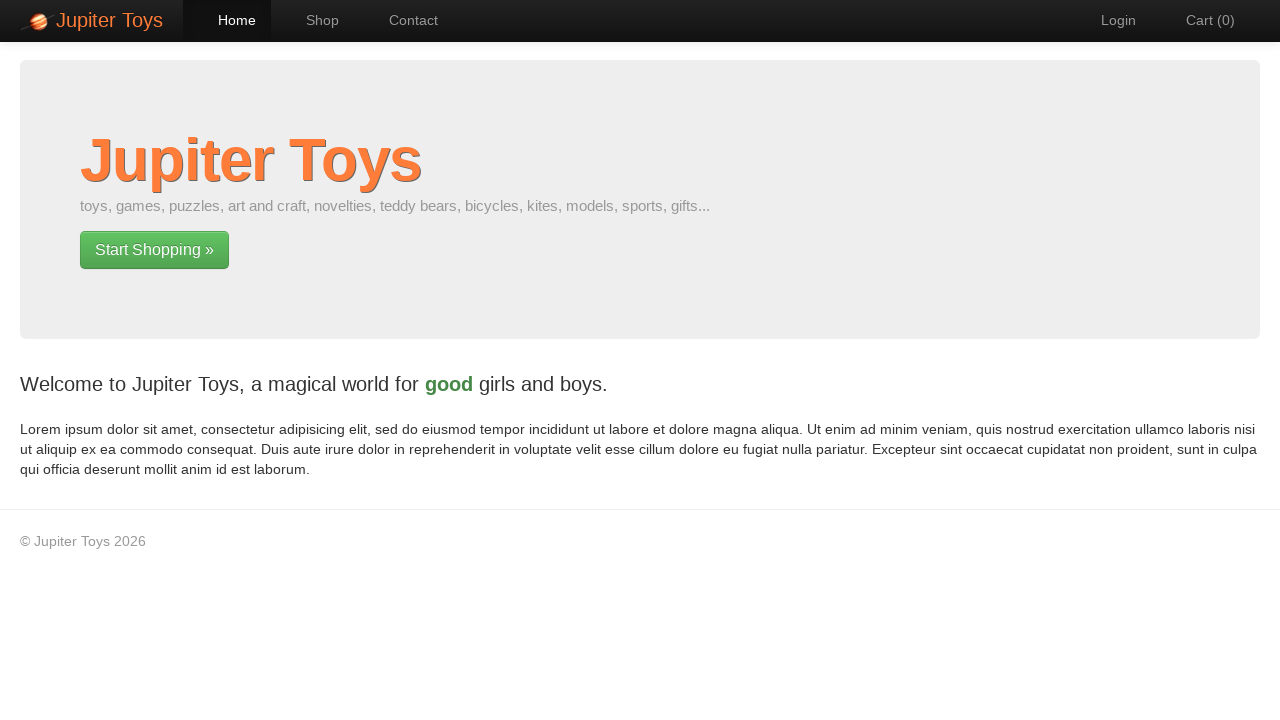

Clicked navigation link to contact page at (404, 20) on #nav-contact
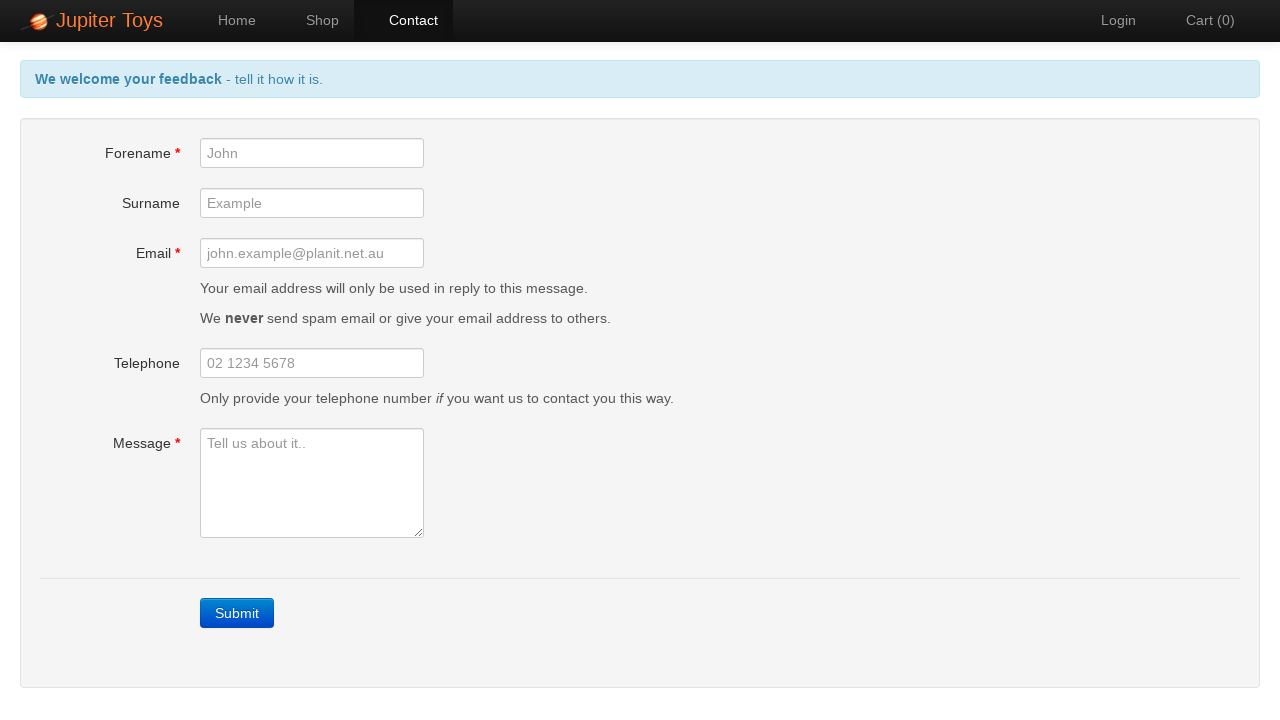

Submit button is present on contact page
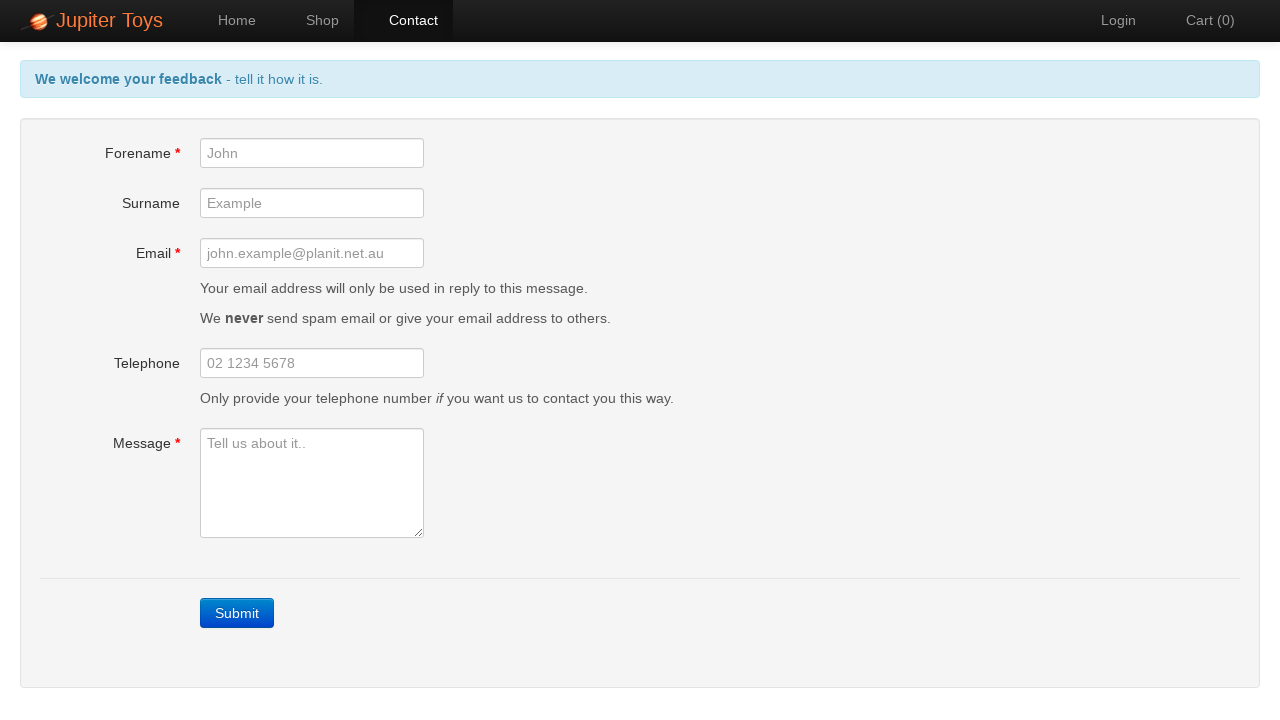

Clicked submit button without filling mandatory fields to trigger validation errors at (237, 613) on text=Submit
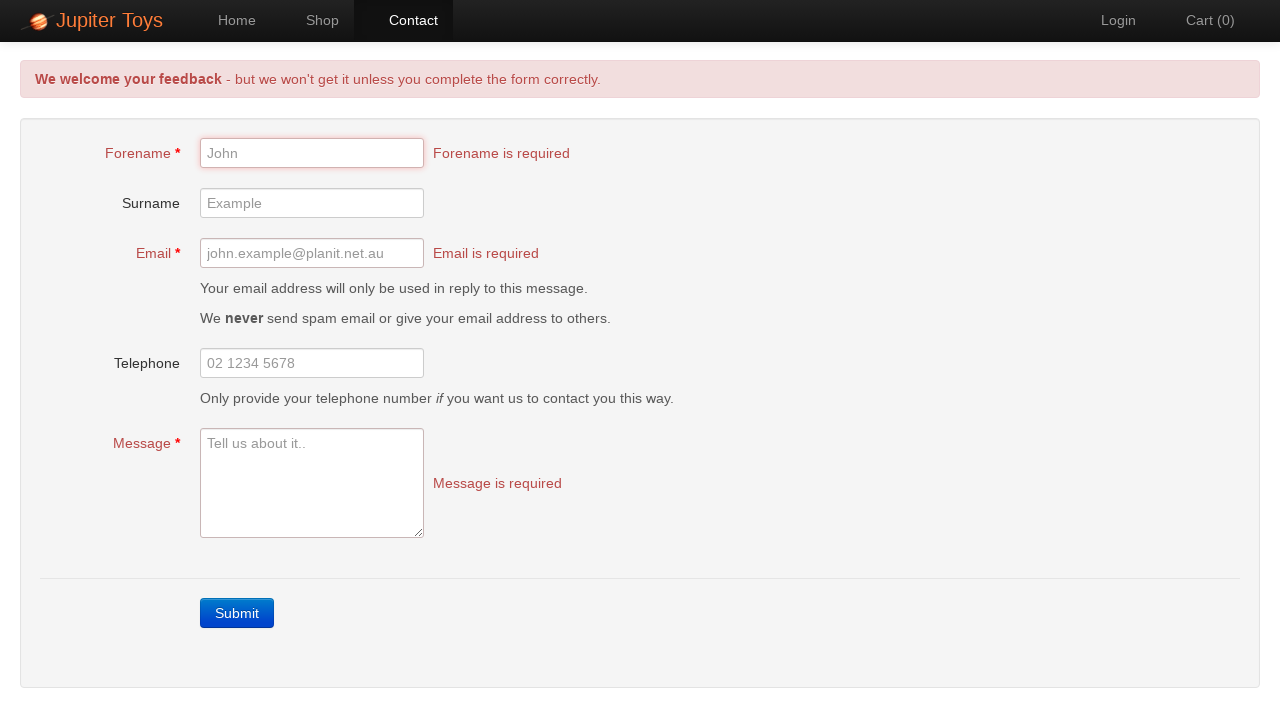

Filled email field with 'John.example@gmail.com' on #email
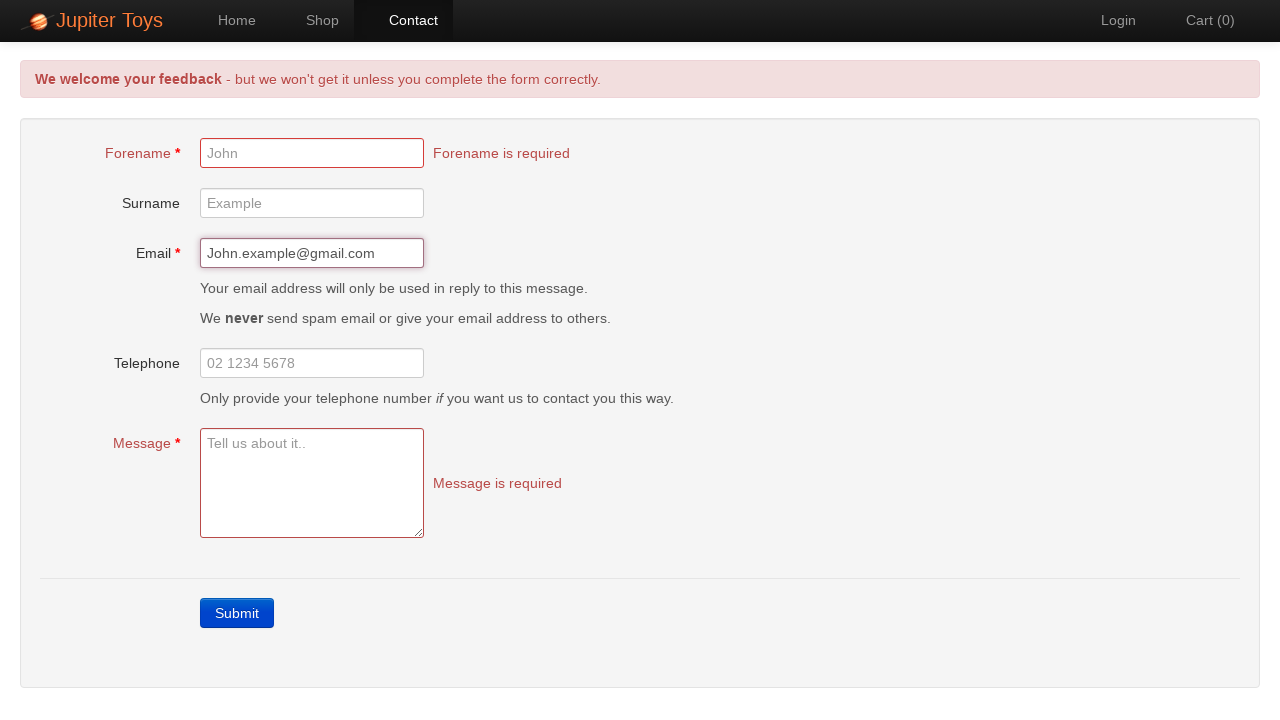

Filled forename field with 'John' on #forename
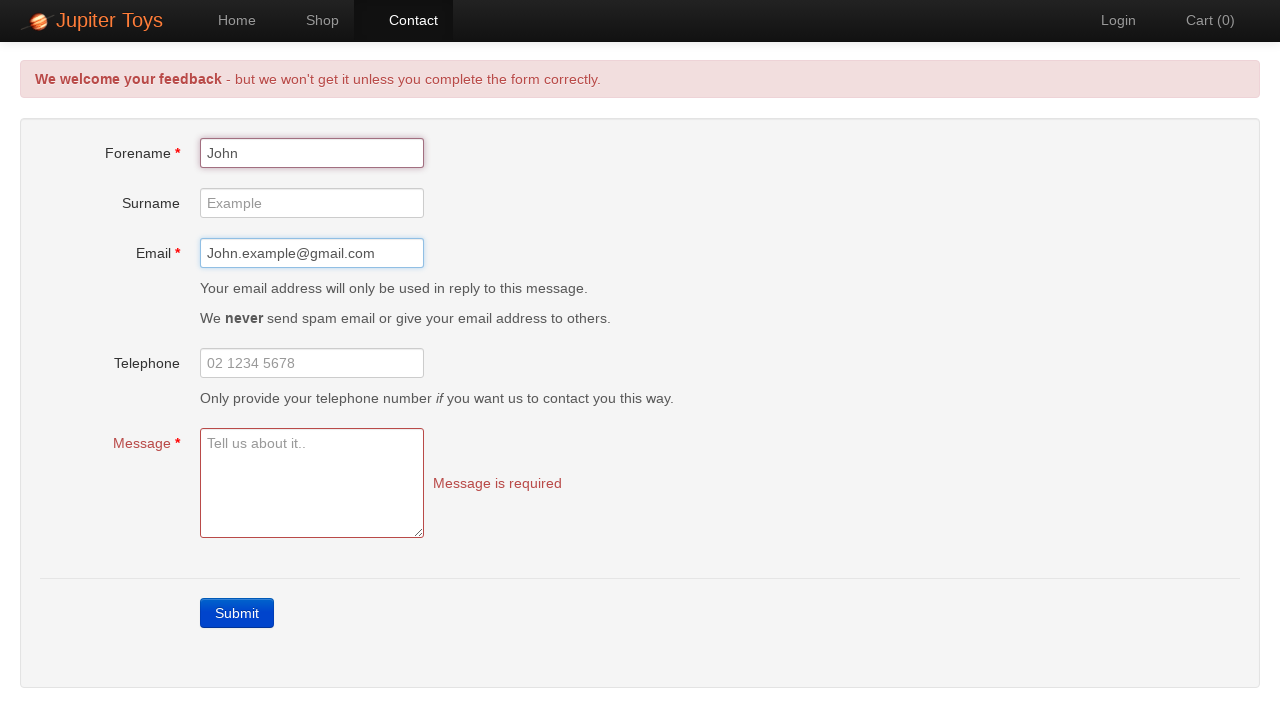

Filled message field with contact request text on #message
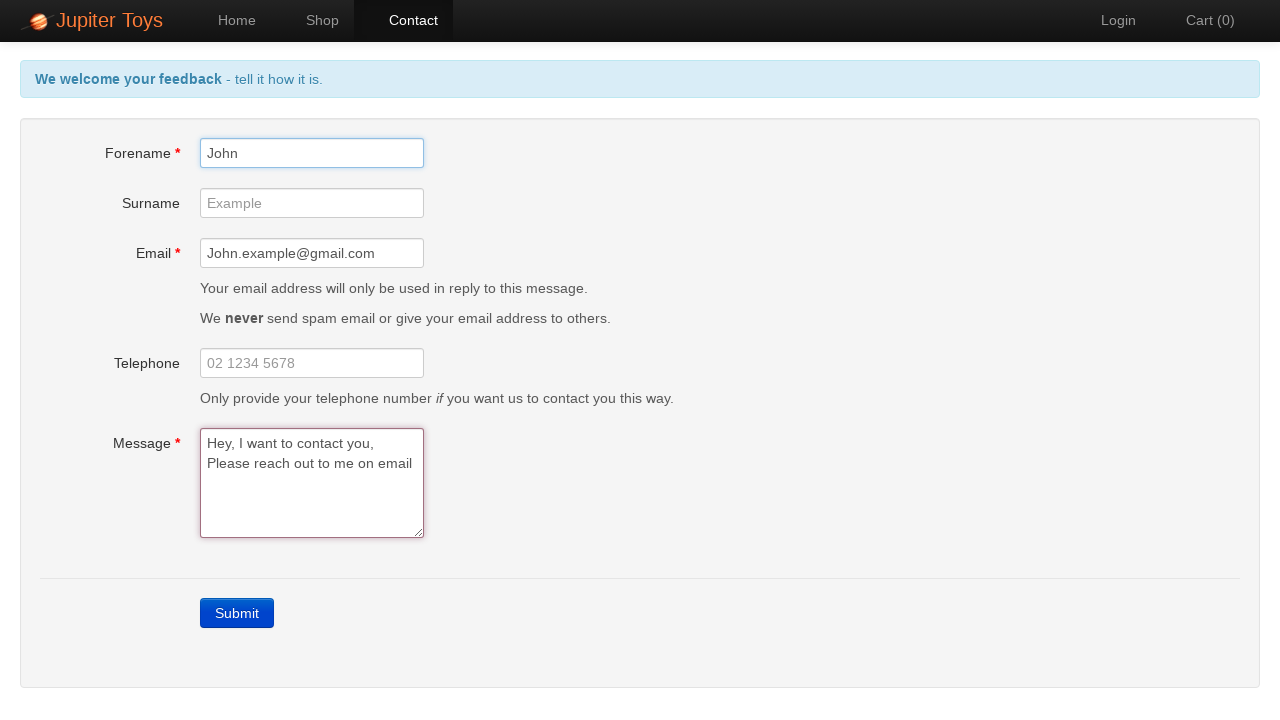

Waited 1 second to verify validation errors are cleared after filling all mandatory fields
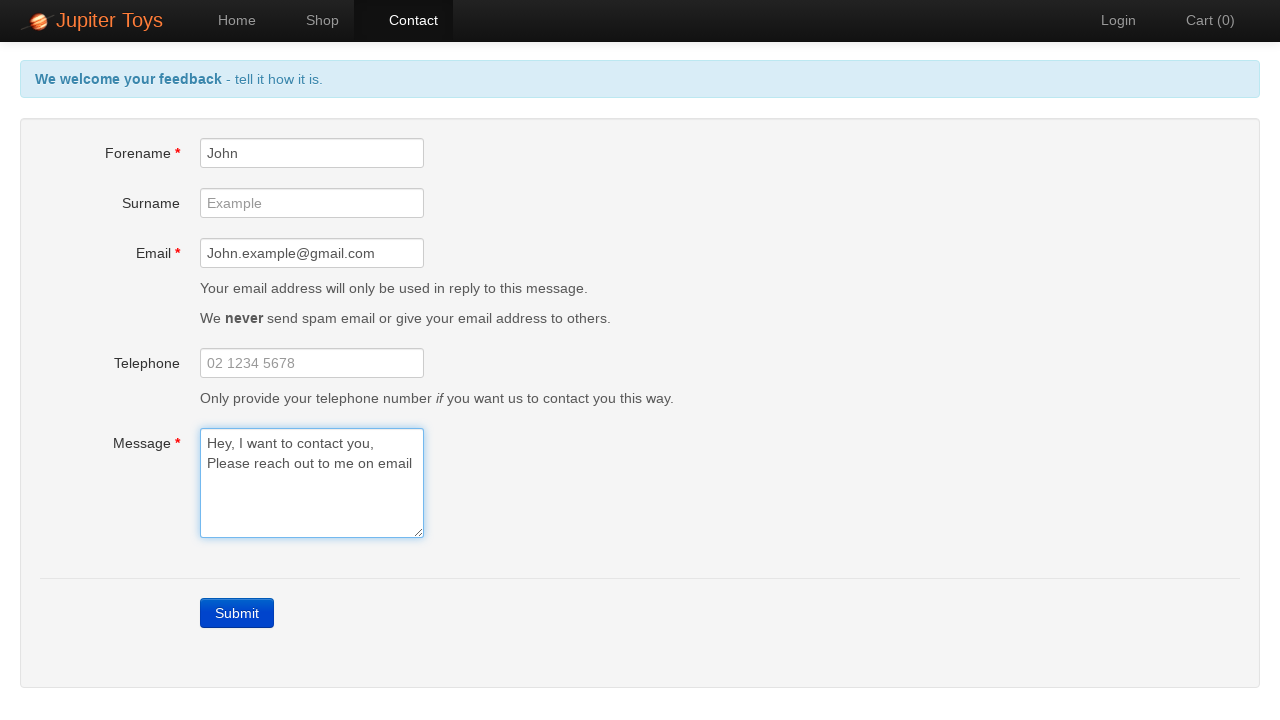

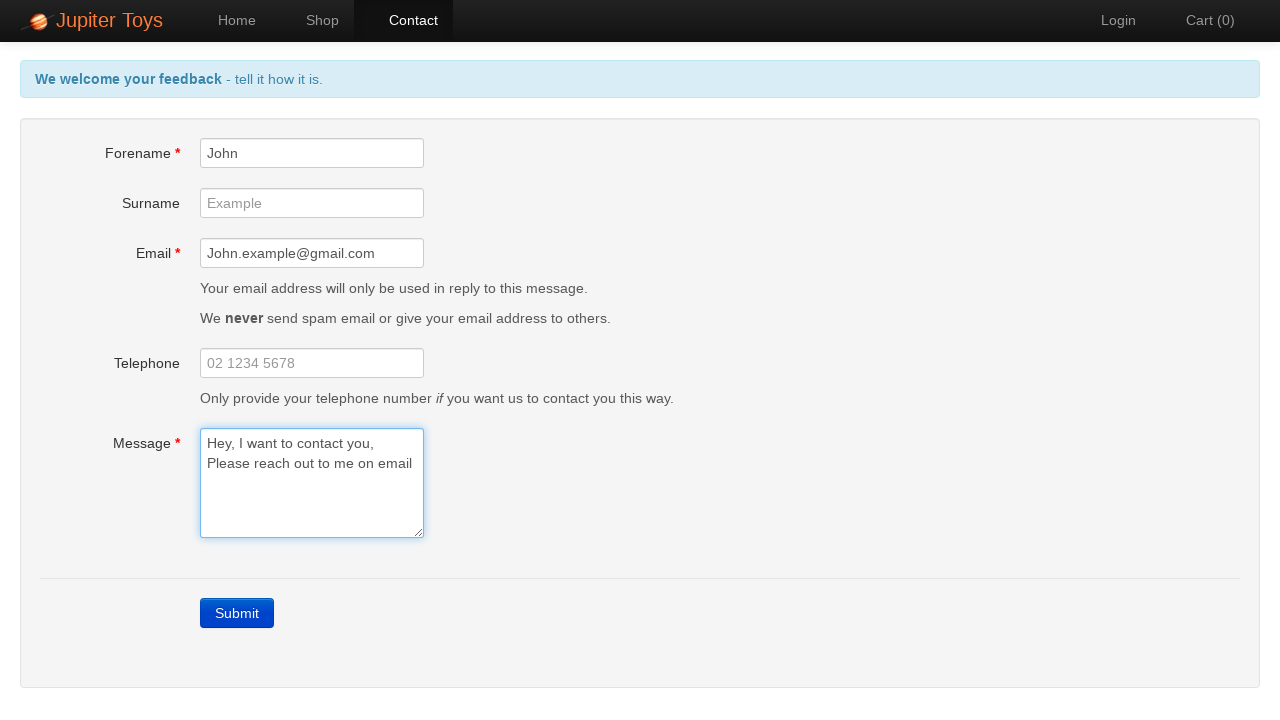